Tests prompt alert functionality by clicking a button to trigger a prompt, entering text, and accepting it

Starting URL: https://training-support.net/webelements/alerts

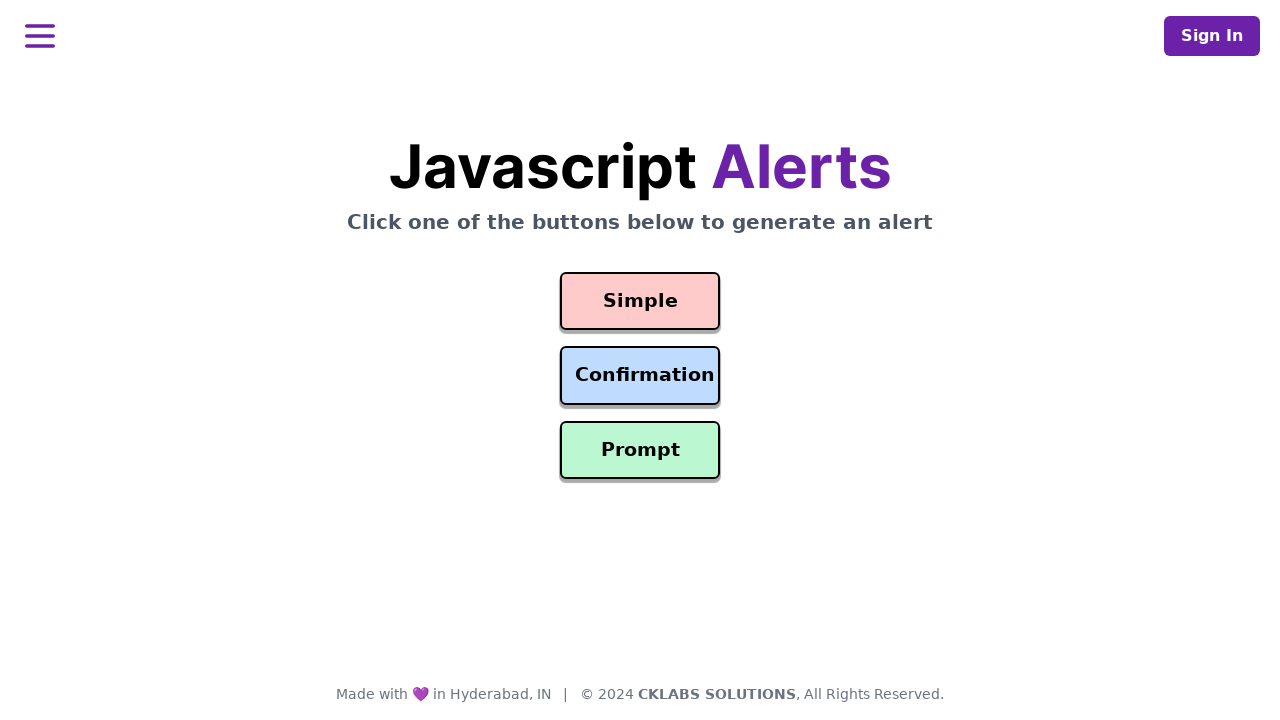

Set up dialog handler to accept prompt with text 'Awesome!'
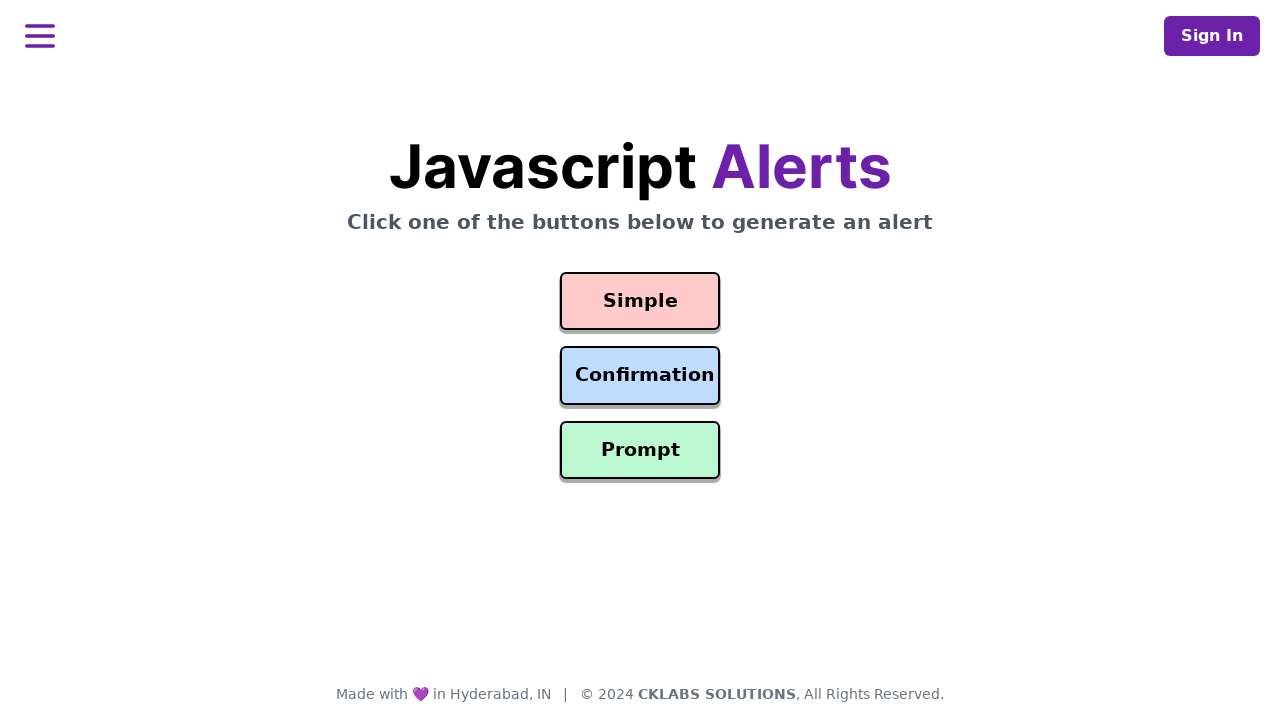

Clicked prompt button to trigger alert at (640, 450) on #prompt
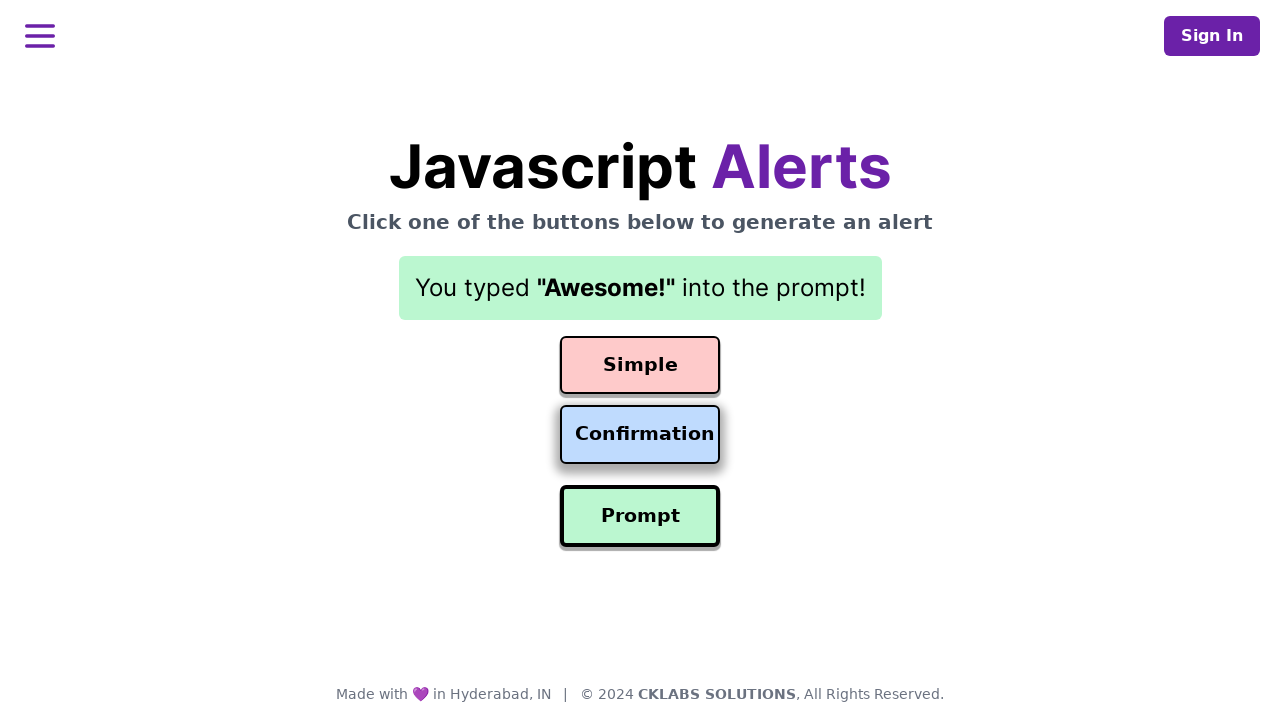

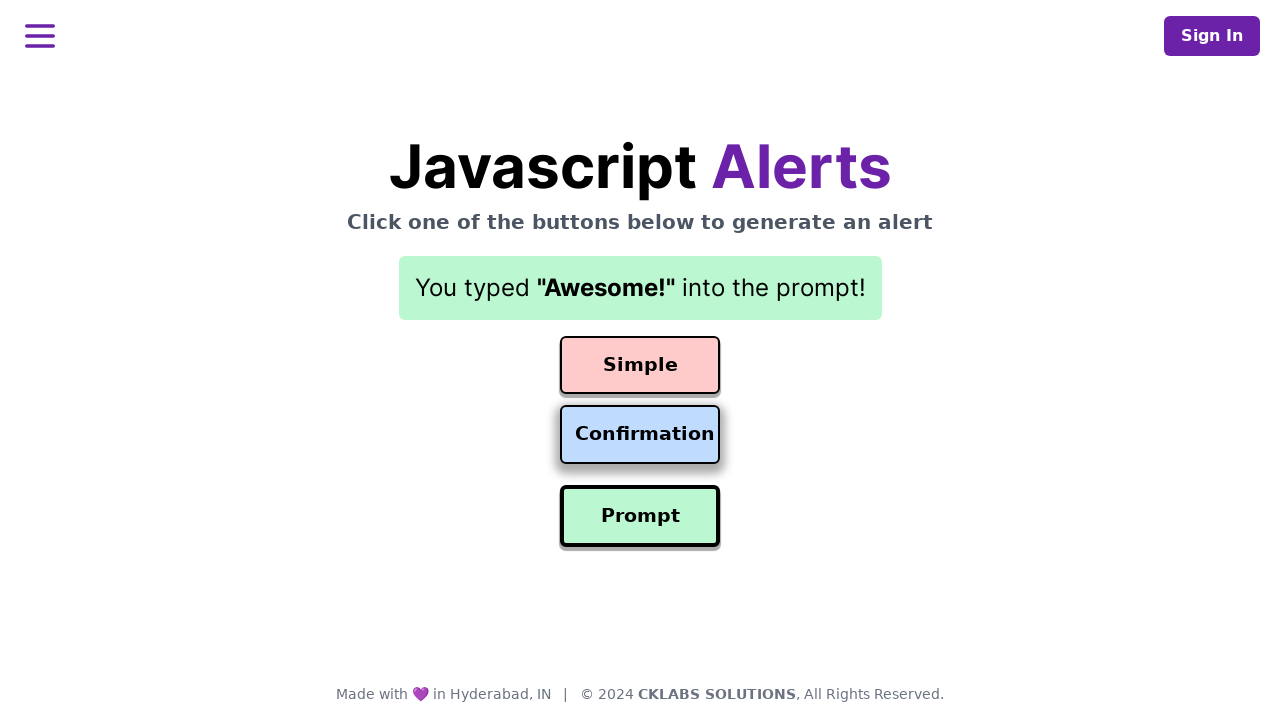